Tests various mouse interaction capabilities including single click, right click, and double click on different buttons on the demoqa buttons page

Starting URL: https://demoqa.com/buttons

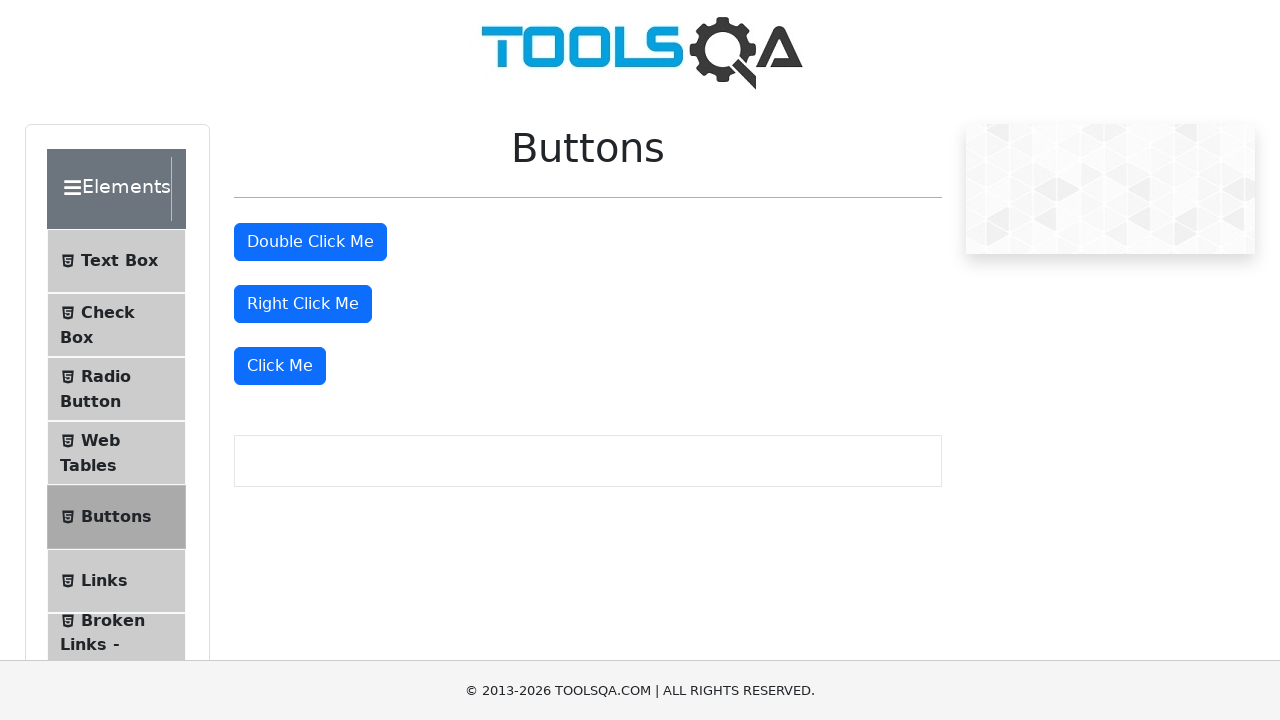

Navigated to DemoQA buttons page
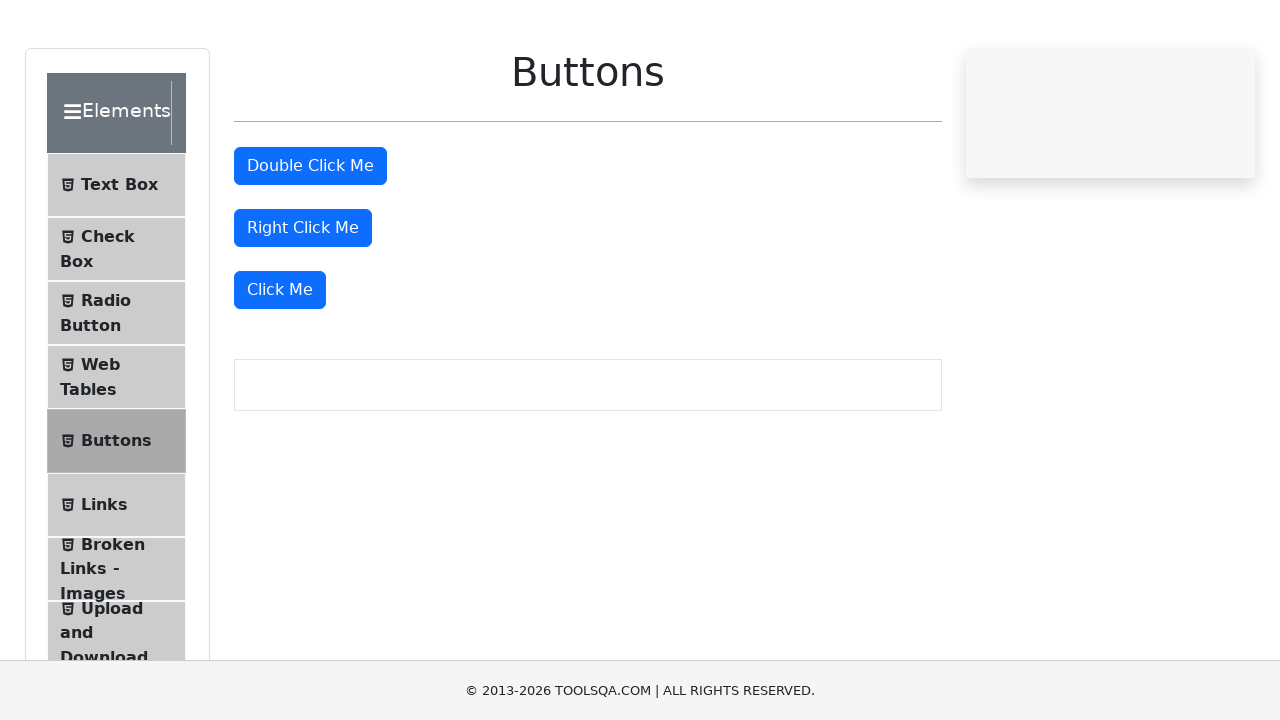

Performed single click on 'Click Me' button at (280, 366) on xpath=(//button[@type='button'])[4]
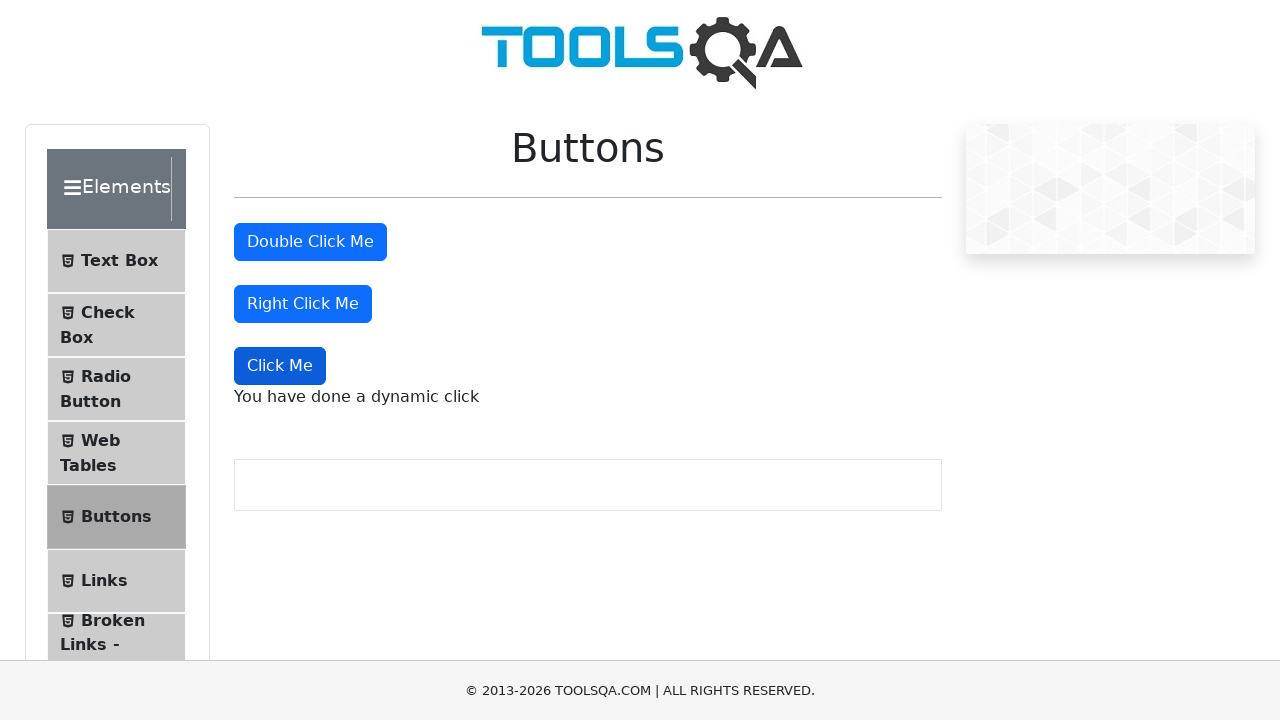

Performed right click on 'Right Click Me' button at (303, 304) on xpath=(//button[@type='button'])[3]
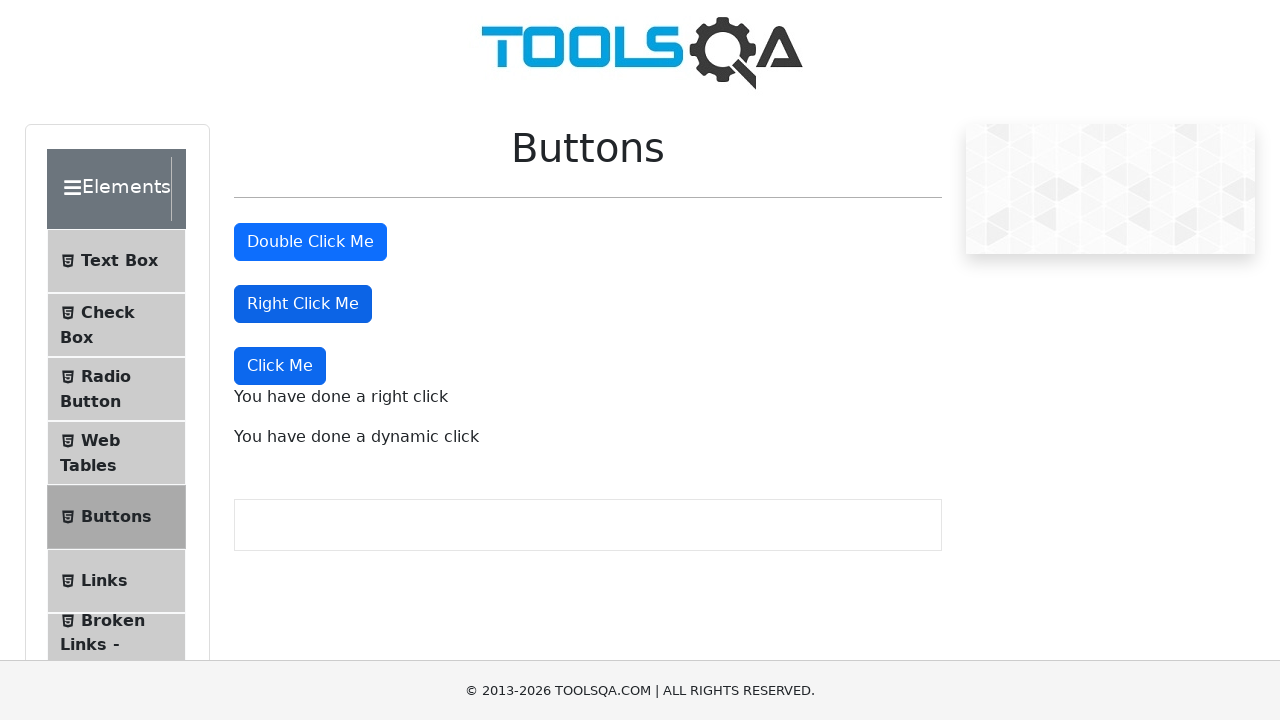

Performed double click on 'Double Click Me' button at (310, 242) on xpath=(//button[@type='button'])[2]
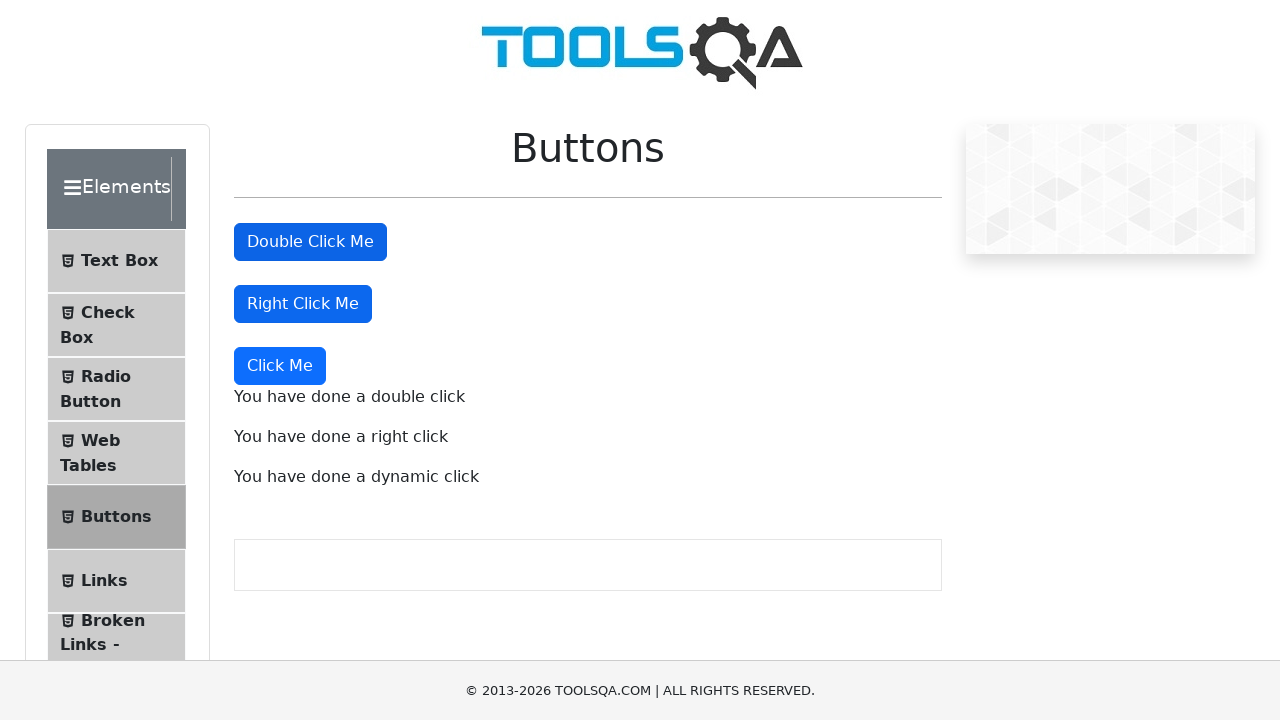

Clicked on text box menu item at (119, 261) on xpath=(//span[@class='text'])[1]
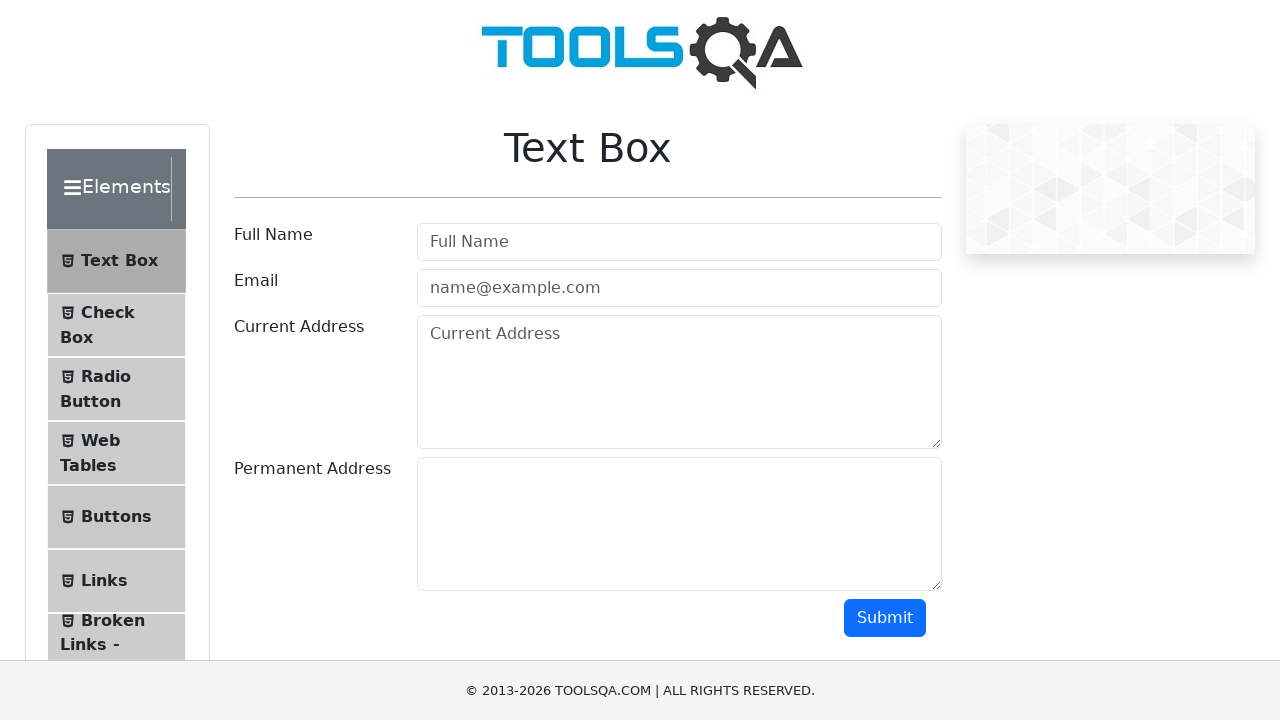

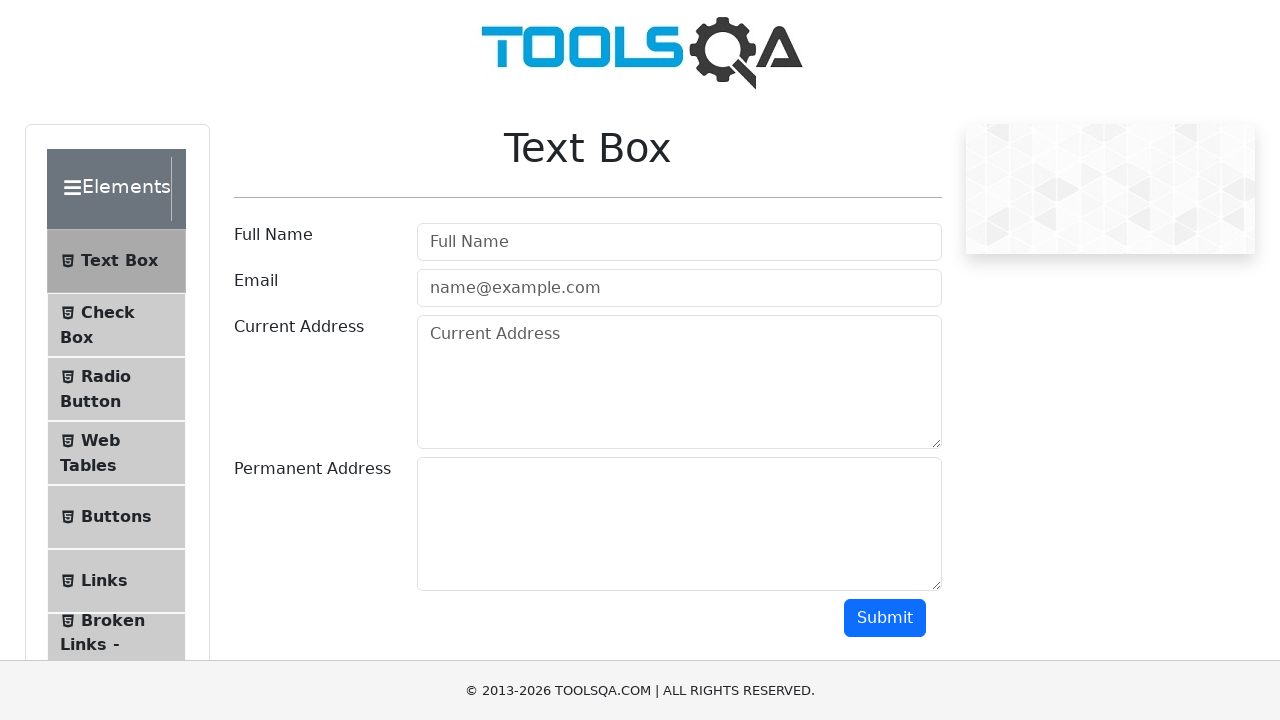